Tests status codes page by navigating to it and clicking on the 200 status code link

Starting URL: https://the-internet.herokuapp.com/

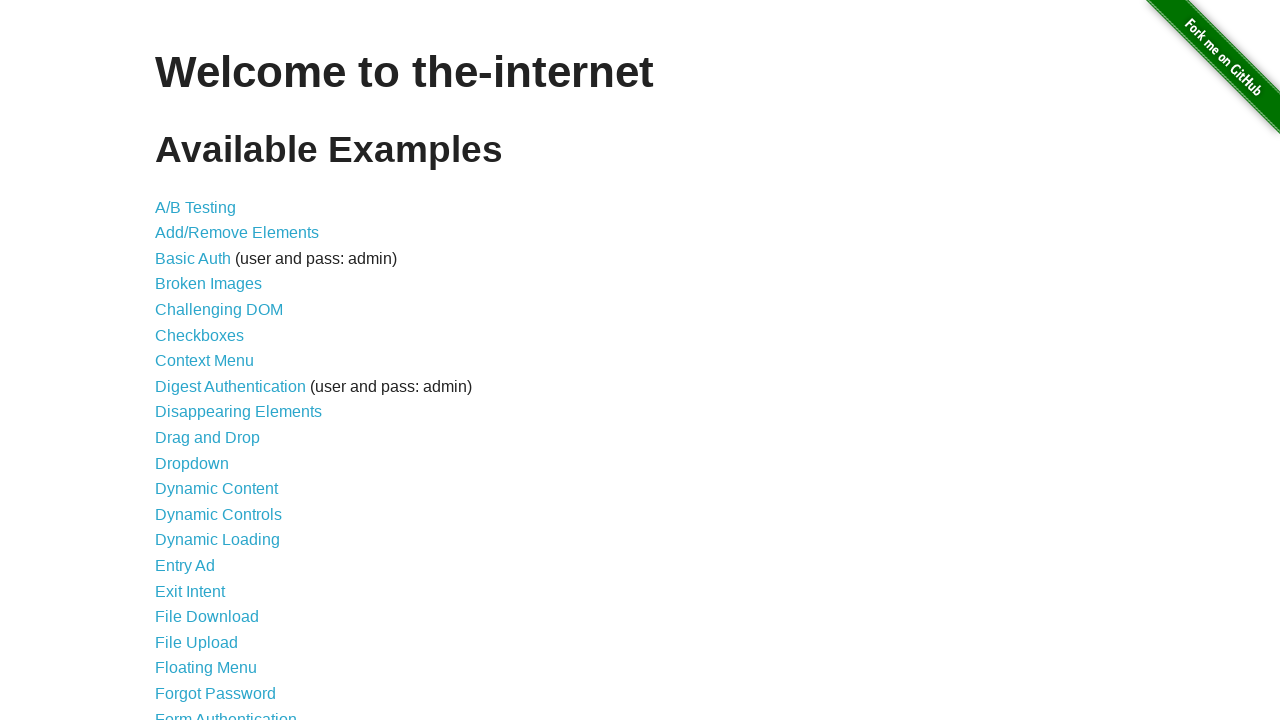

Clicked on the status codes link at (203, 600) on xpath=//a[@href='/status_codes']
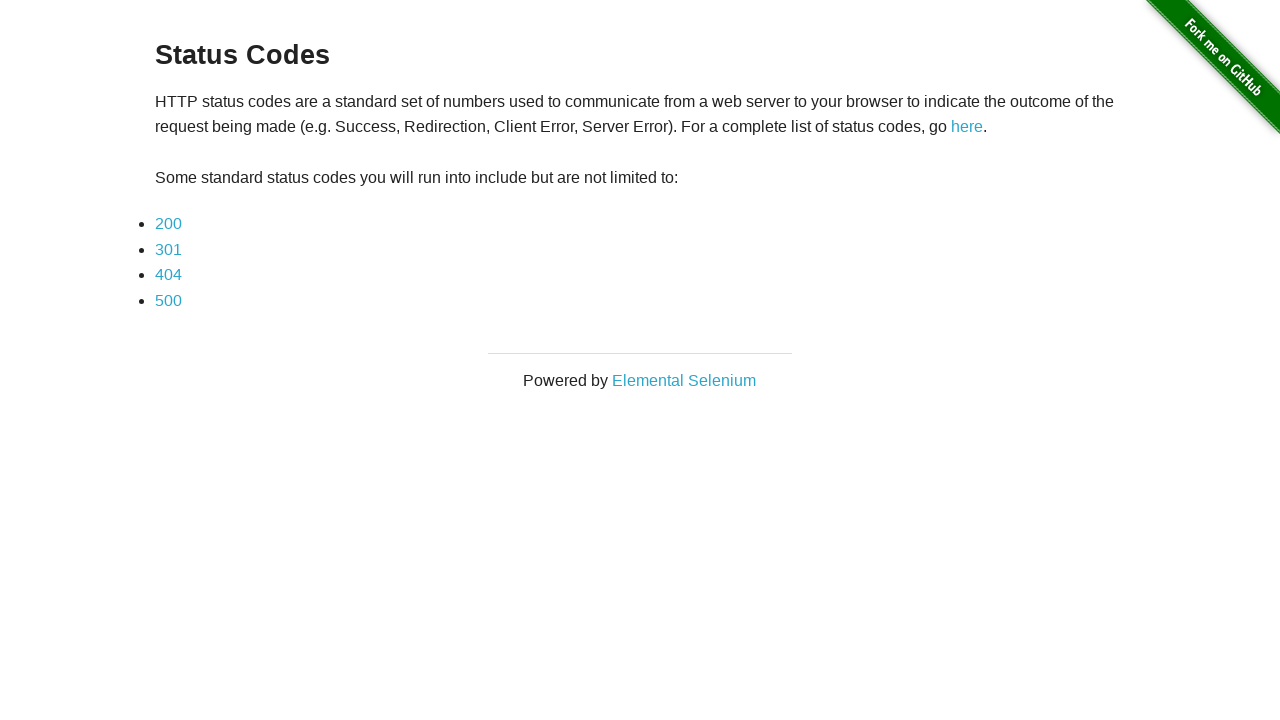

Clicked on the 200 status code link at (168, 224) on xpath=//li/a[text()='200']
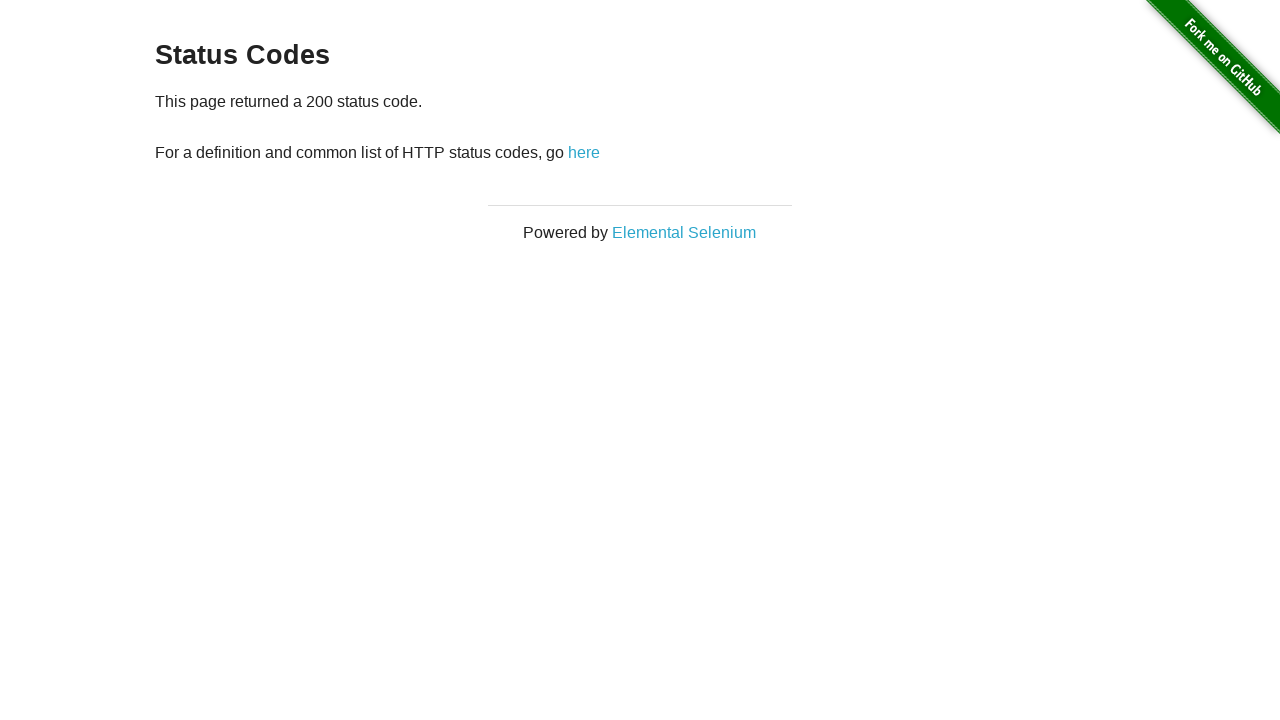

Waited for result paragraph to load
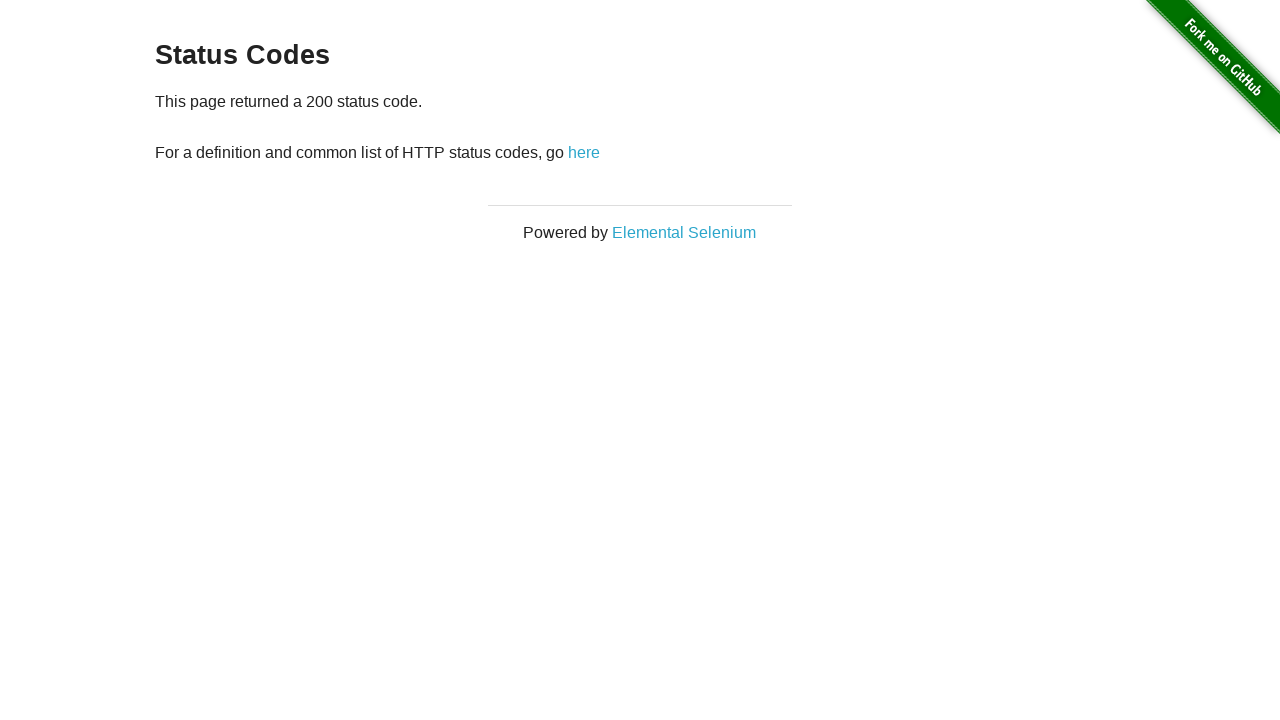

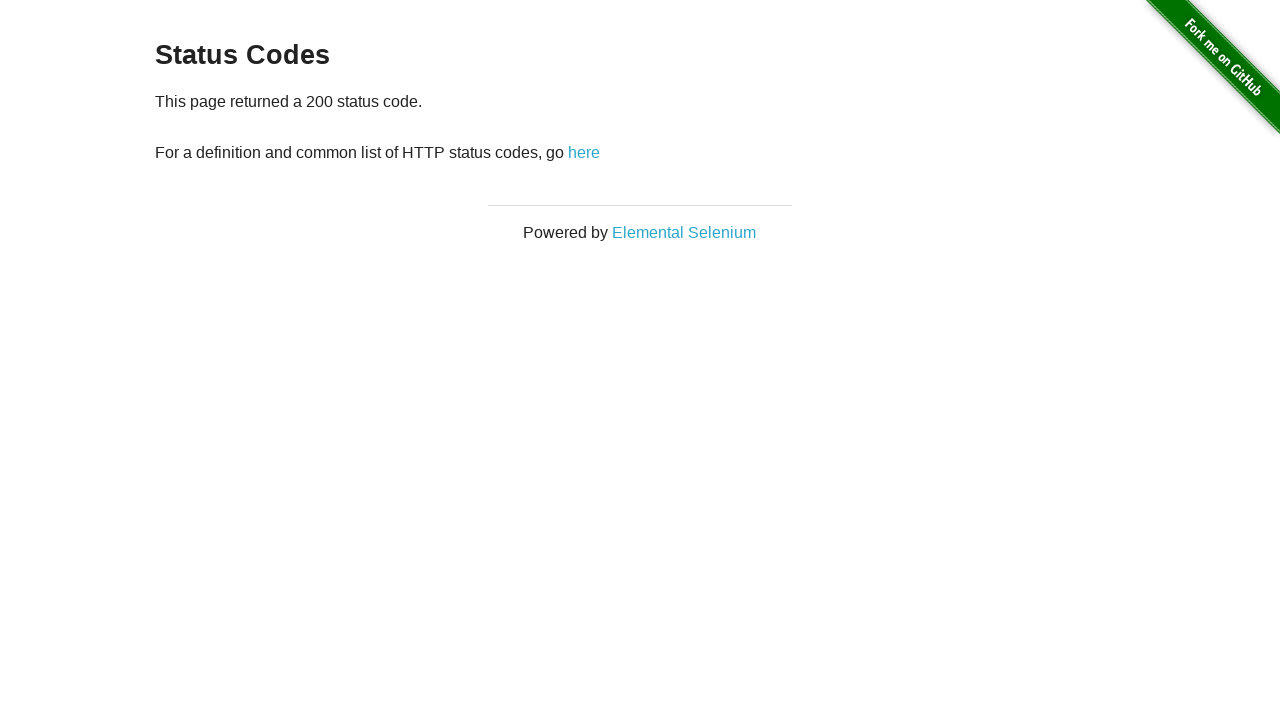